Tests submitting a filled form and clicking "No" to verify the form retains all entered data for editing

Starting URL: https://kristinek.github.io/site/tasks/provide_feedback

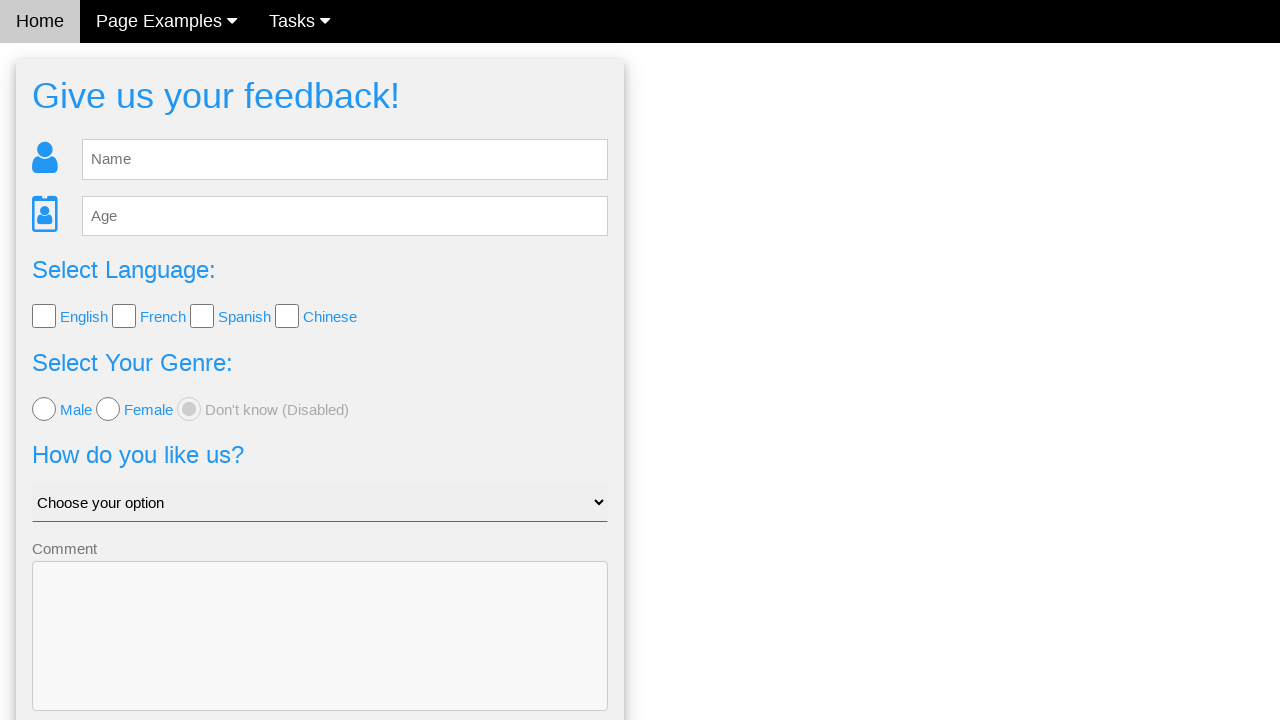

Filled name field with 'Alex' on //*[@id='fb_name']
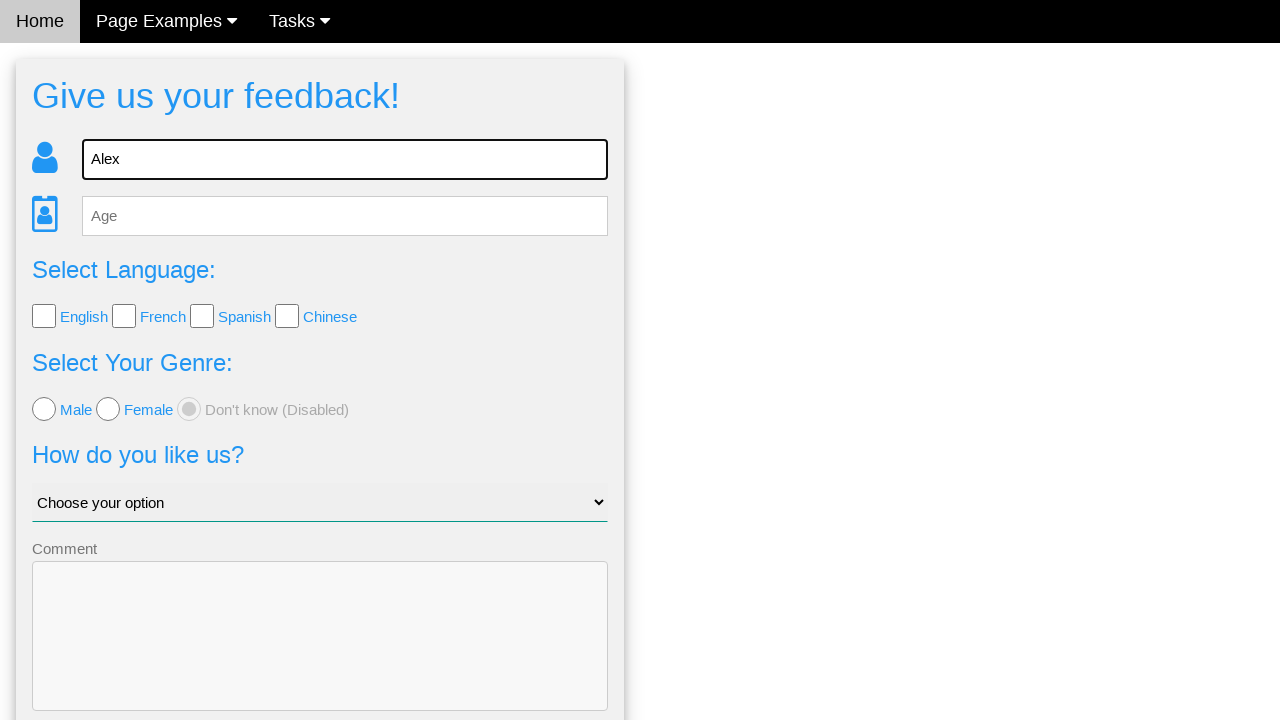

Filled age field with '39' on //*[@id='fb_age']
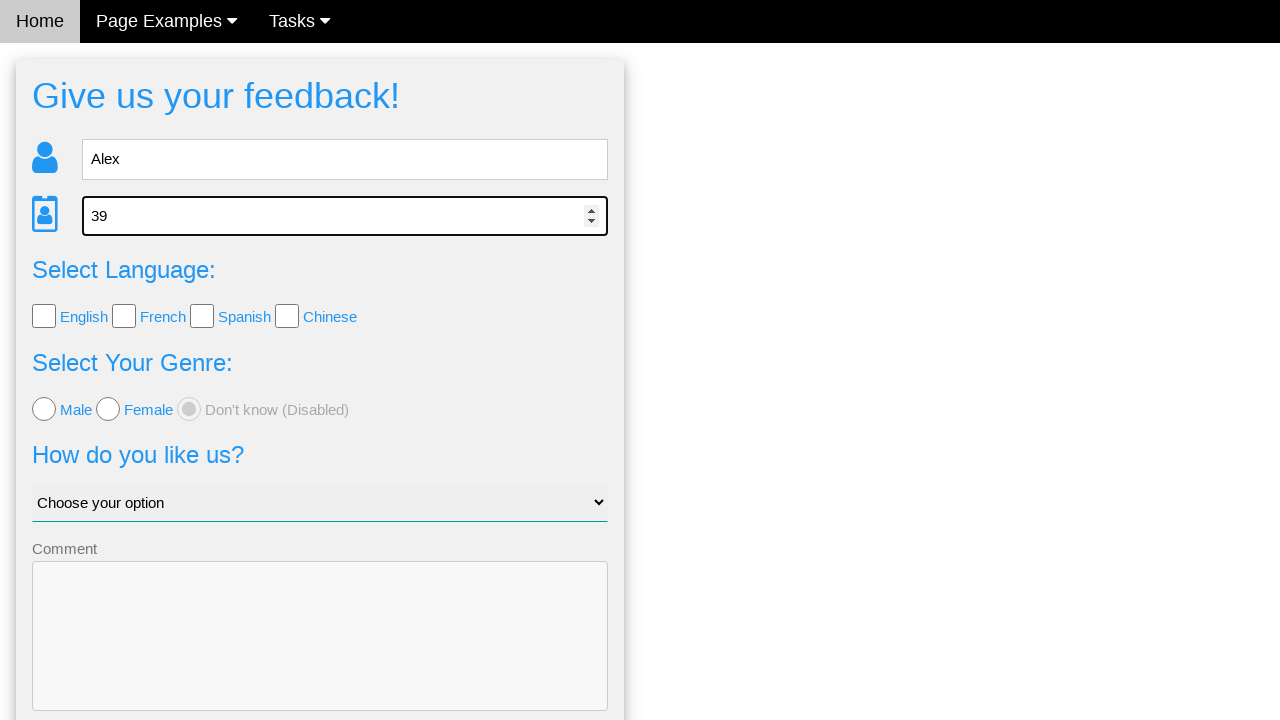

Checked English language checkbox at (44, 316) on .w3-check[value='English'][type='checkbox']
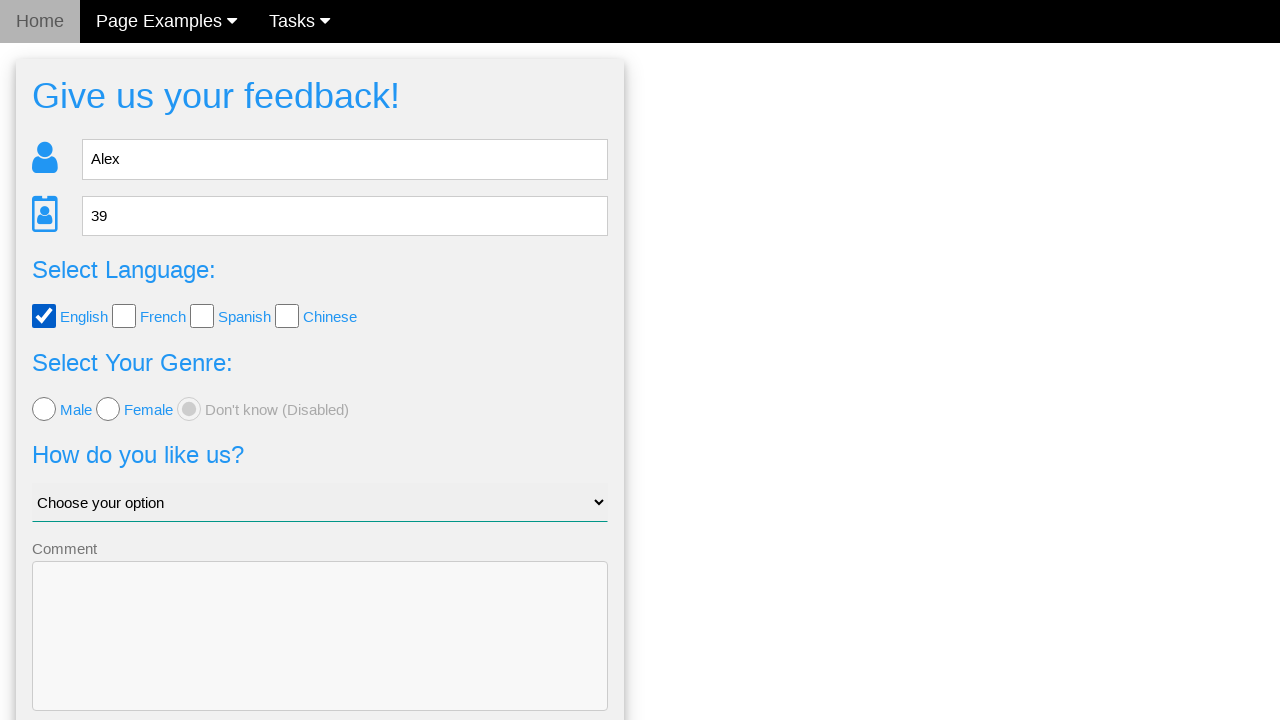

Clicked first radio button in div[4] at (44, 409) on xpath=//*[@id='fb_form']/form/div[4]/input[1]
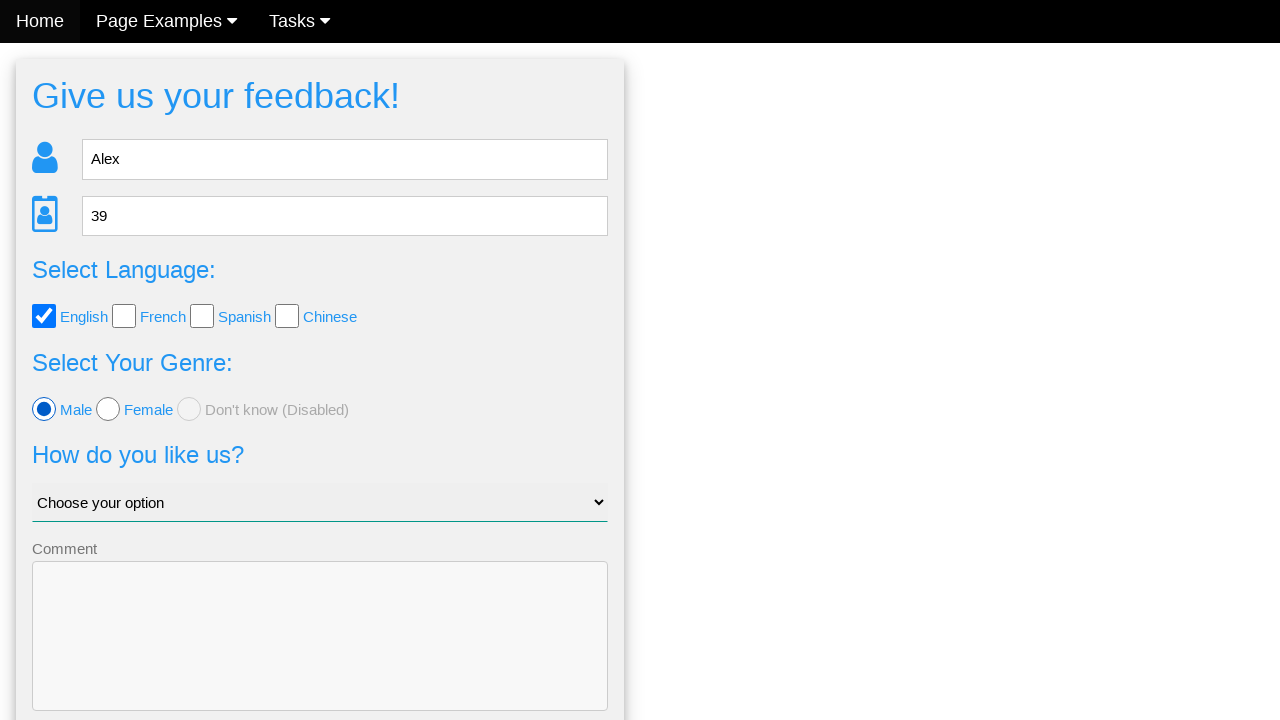

Selected option at index 1 from like_us dropdown on #like_us
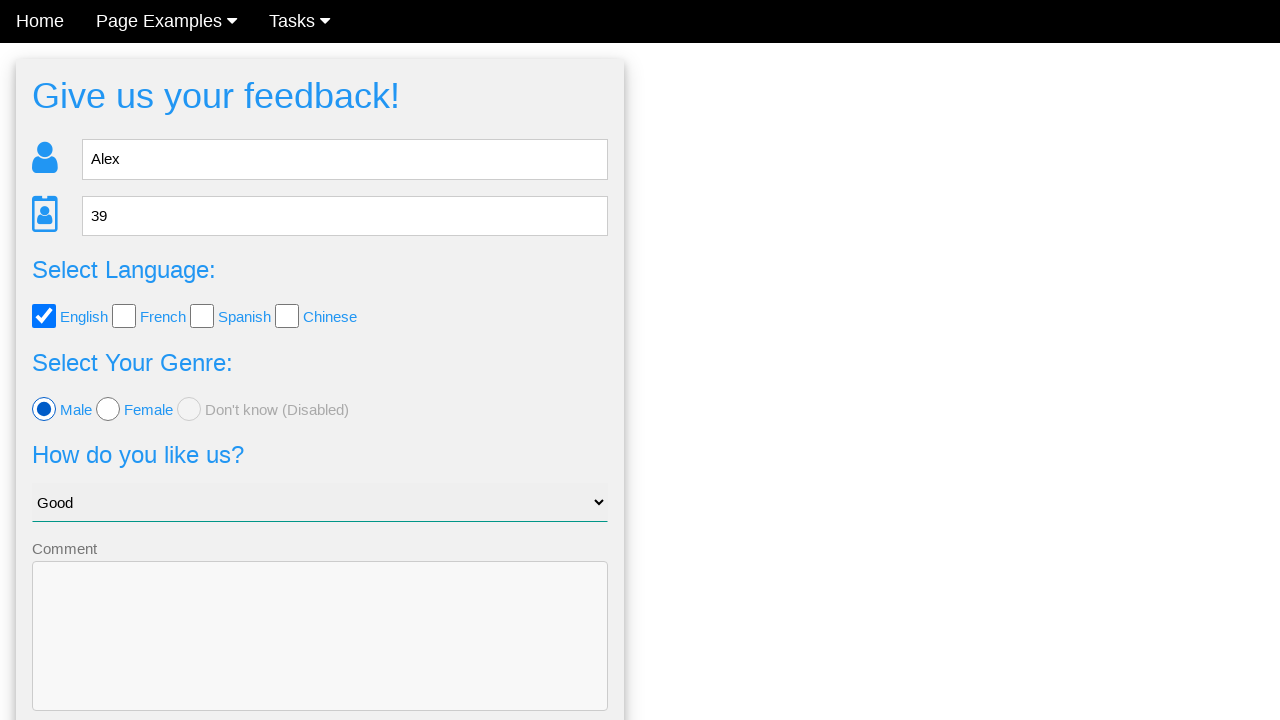

Filled textarea with 'I like it very much' on //*[@id="fb_form"]/form/div[6]/textarea
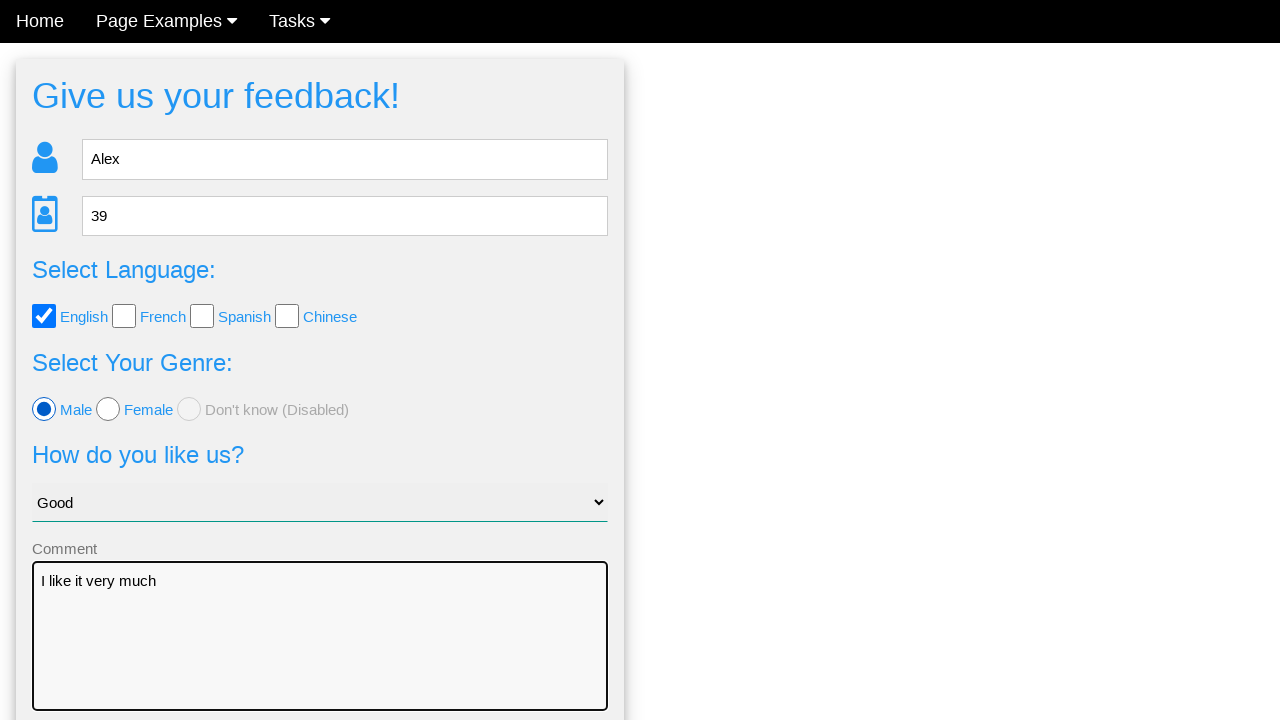

Clicked Send button to submit form at (320, 656) on xpath=//*[@id='fb_form']/form/button
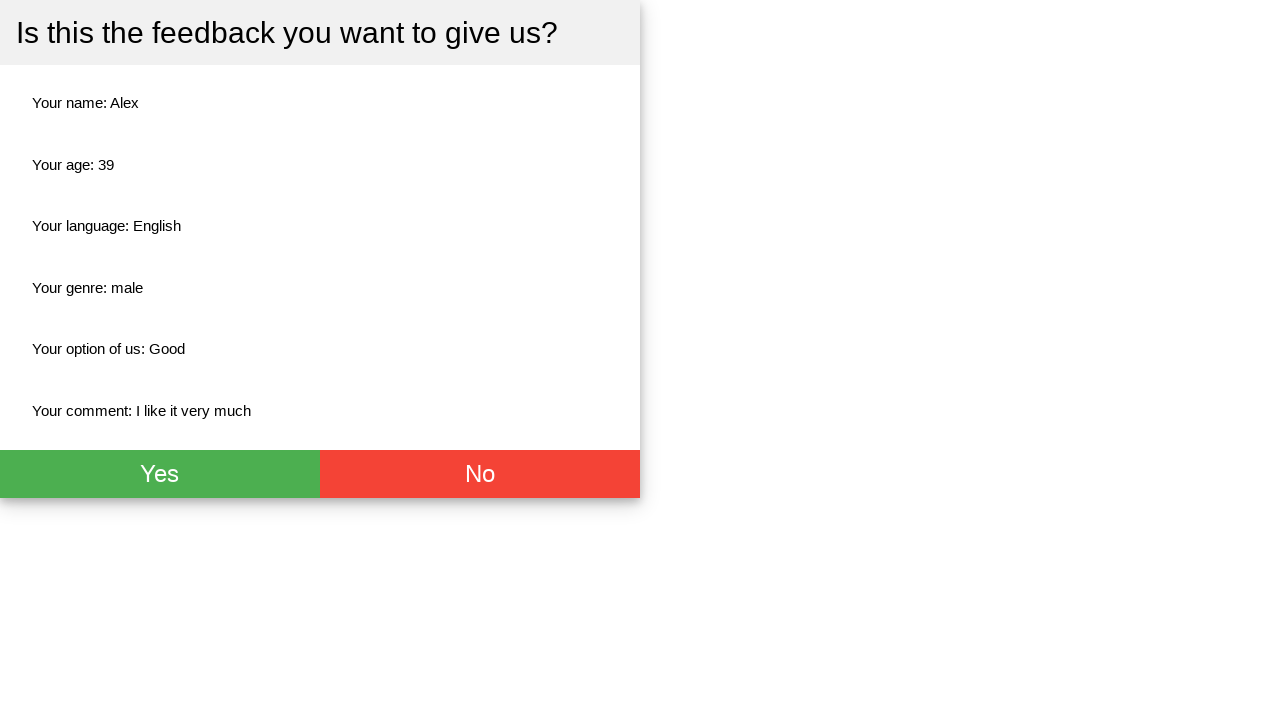

Clicked 'No' button on thank you dialog at (480, 517) on //*[@id="fb_thx"]/div/div[2]/button[2]
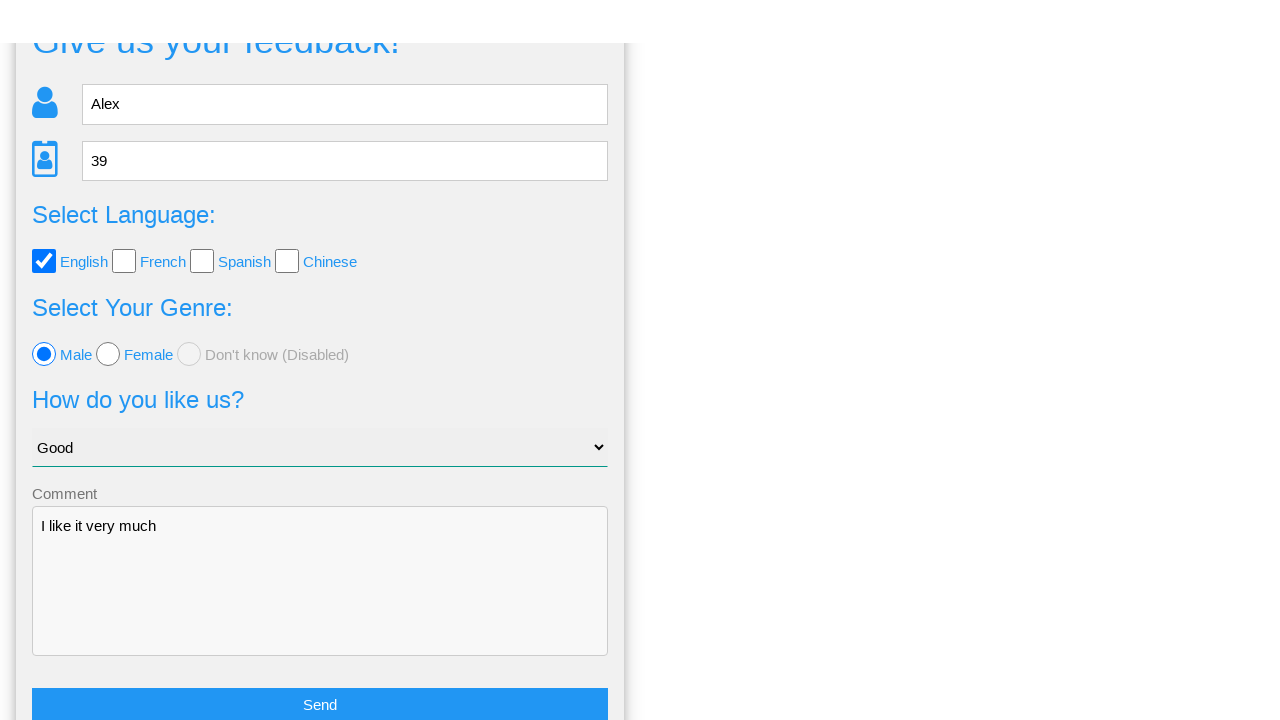

Verified name field still contains 'Alex'
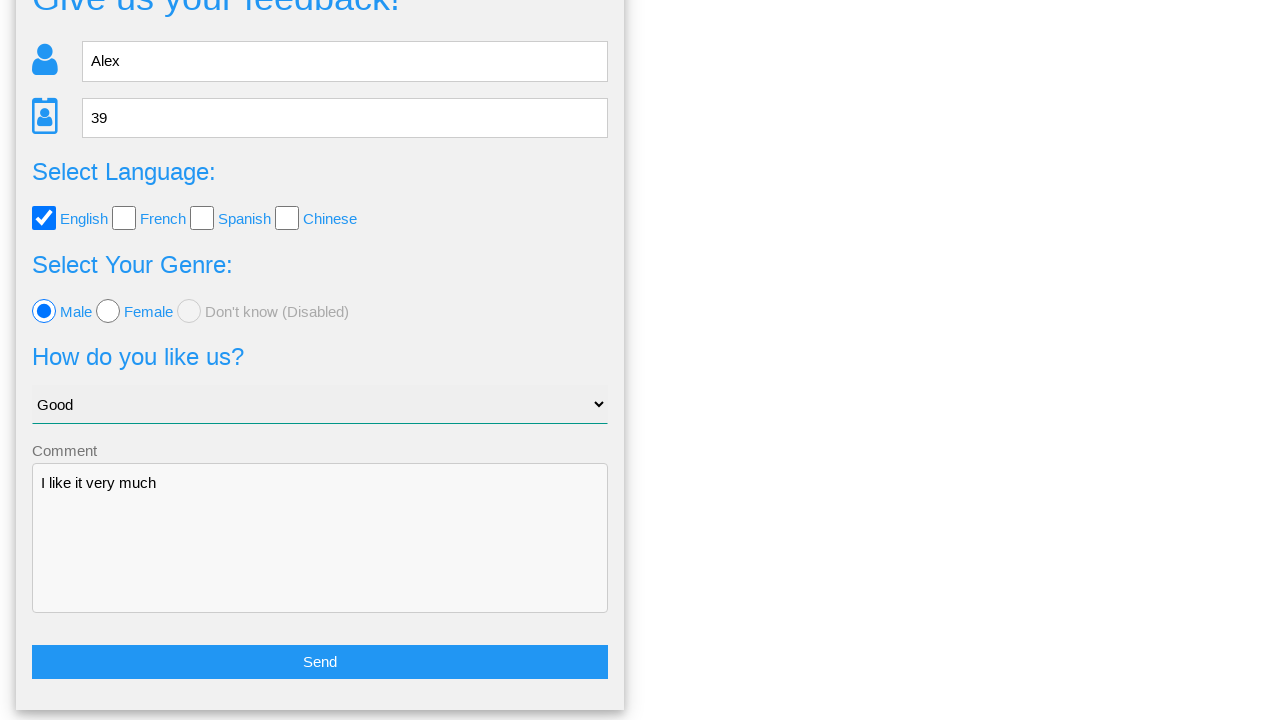

Verified age field still contains '39'
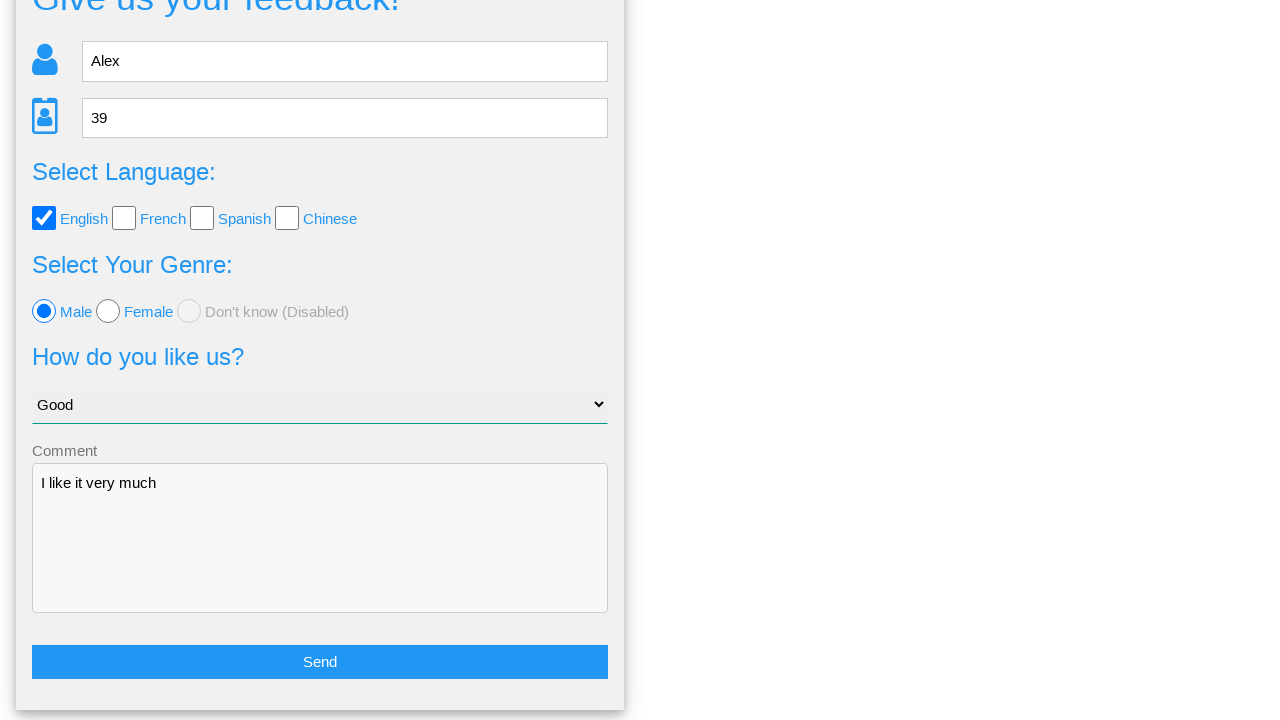

Verified English checkbox is still checked
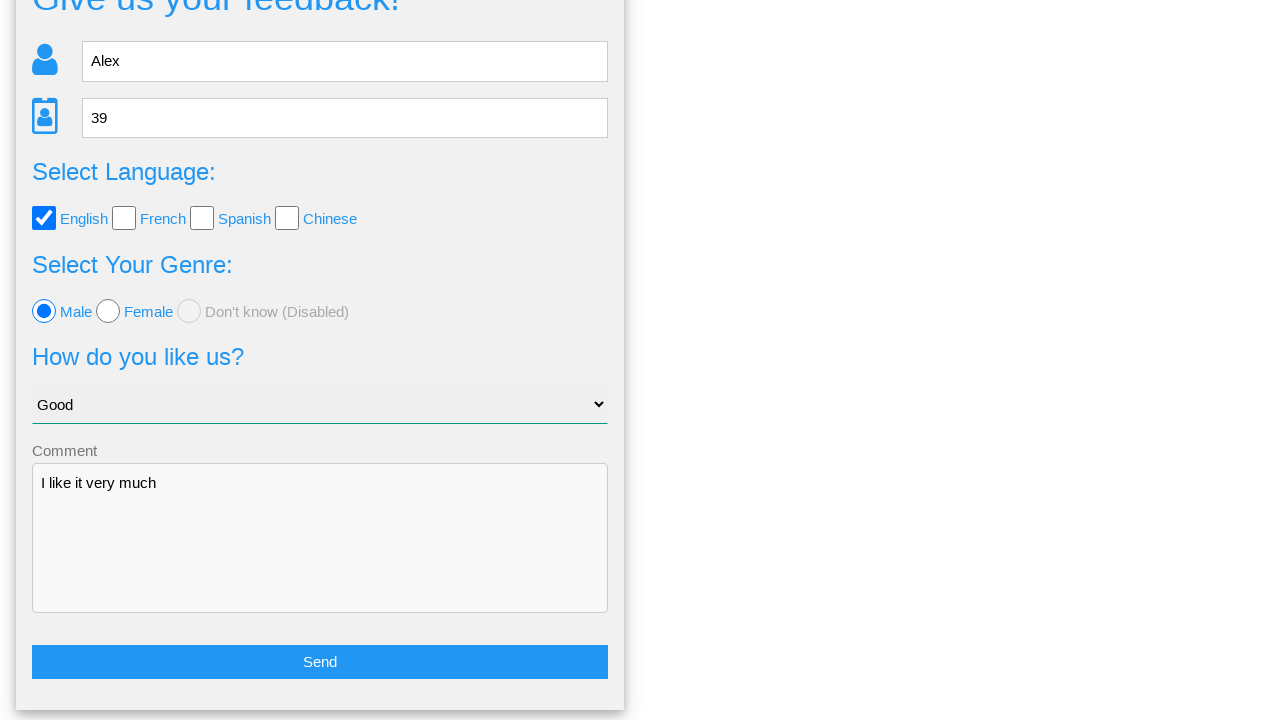

Verified first radio button in div[4] is still checked
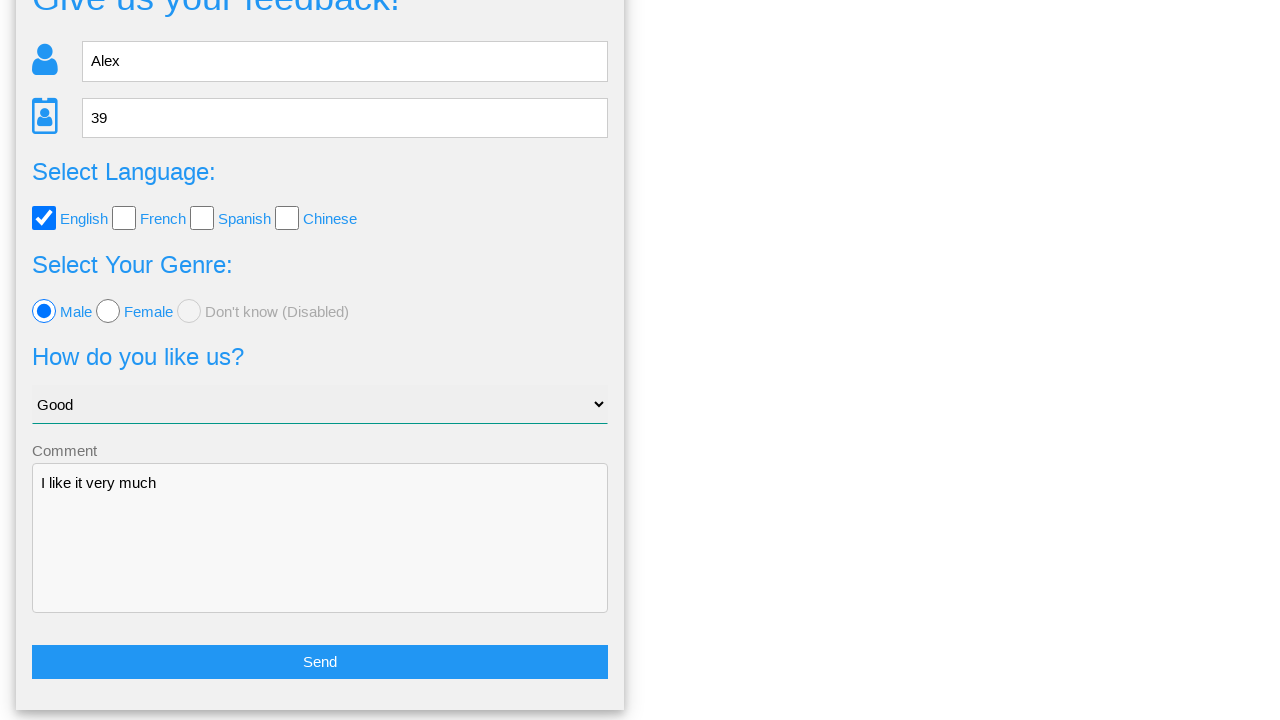

Retrieved selected option from like_us dropdown
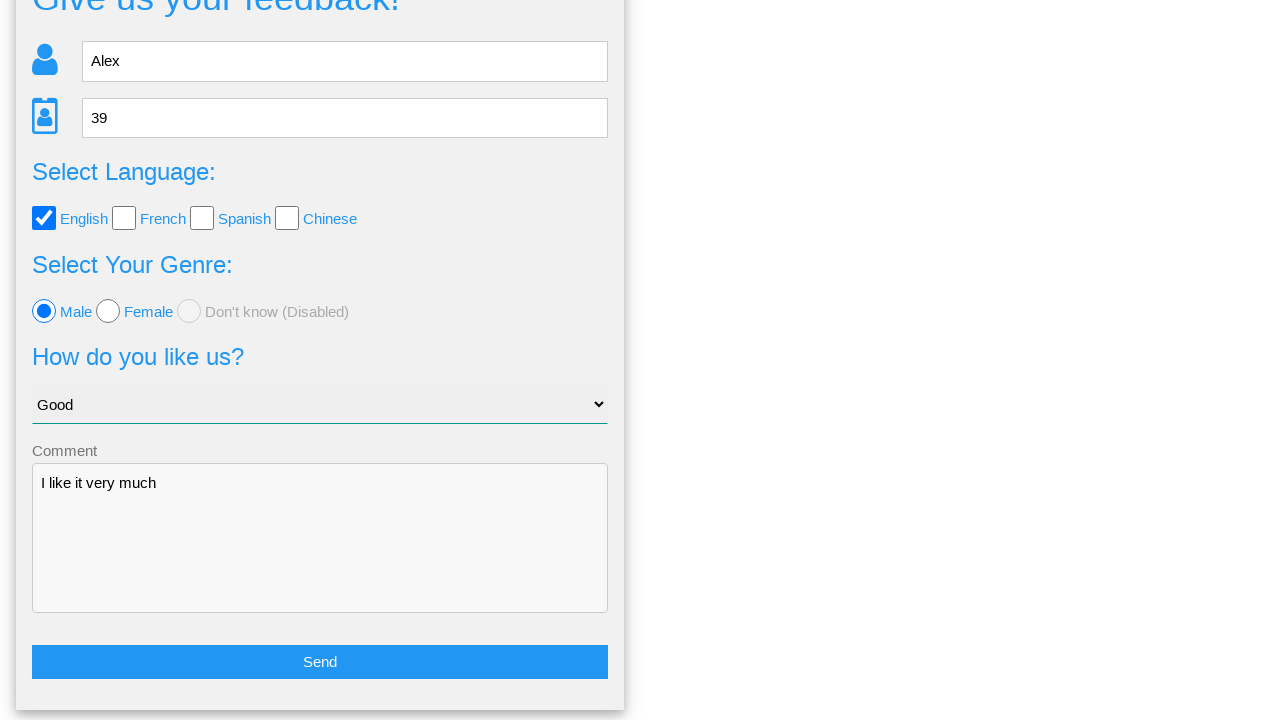

Verified dropdown selection is 'Good'
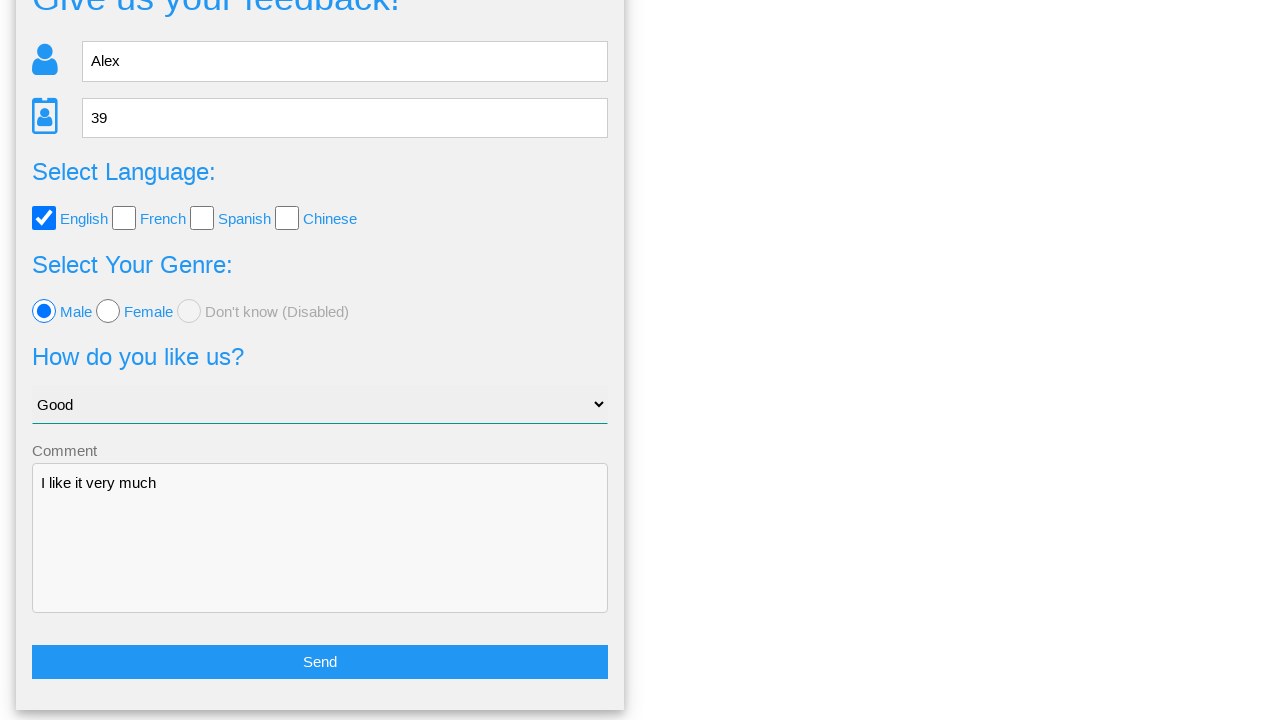

Verified textarea still contains 'I like it very much'
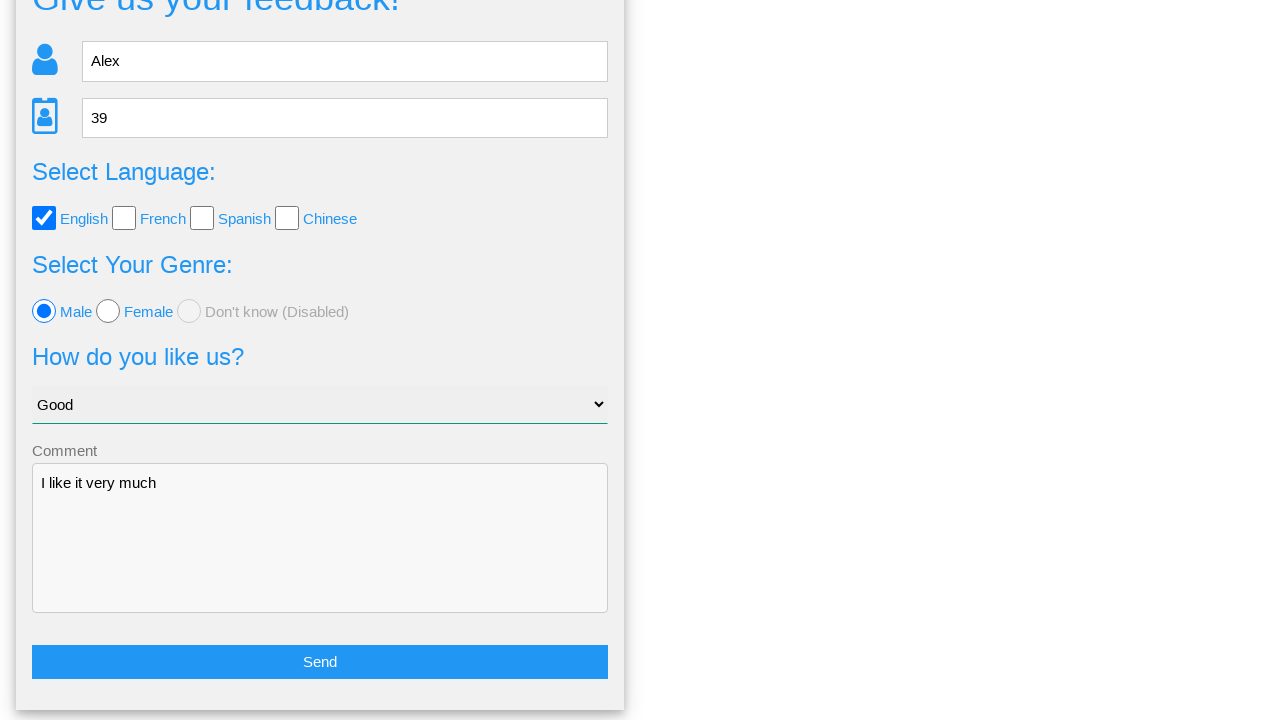

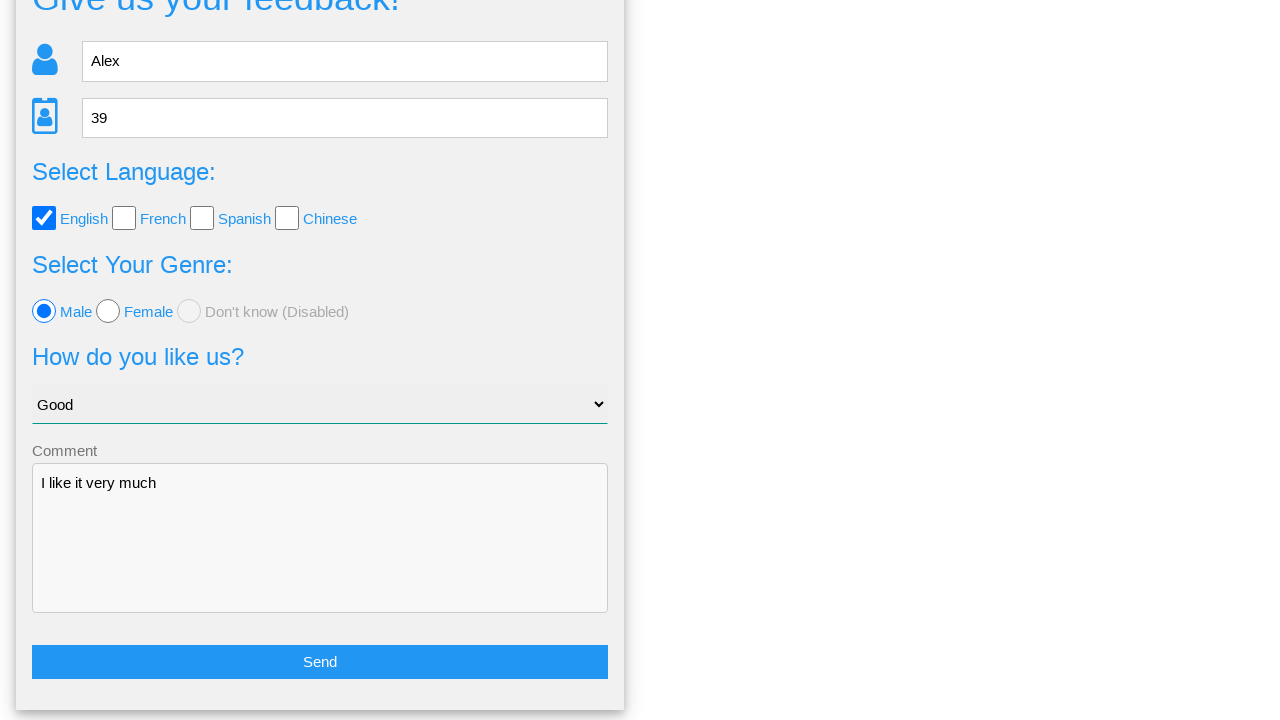